Tests performing multiple calculator operations (subtractions) and verifies that the history shows 2 operations performed

Starting URL: http://juliemr.github.io/protractor-demo/

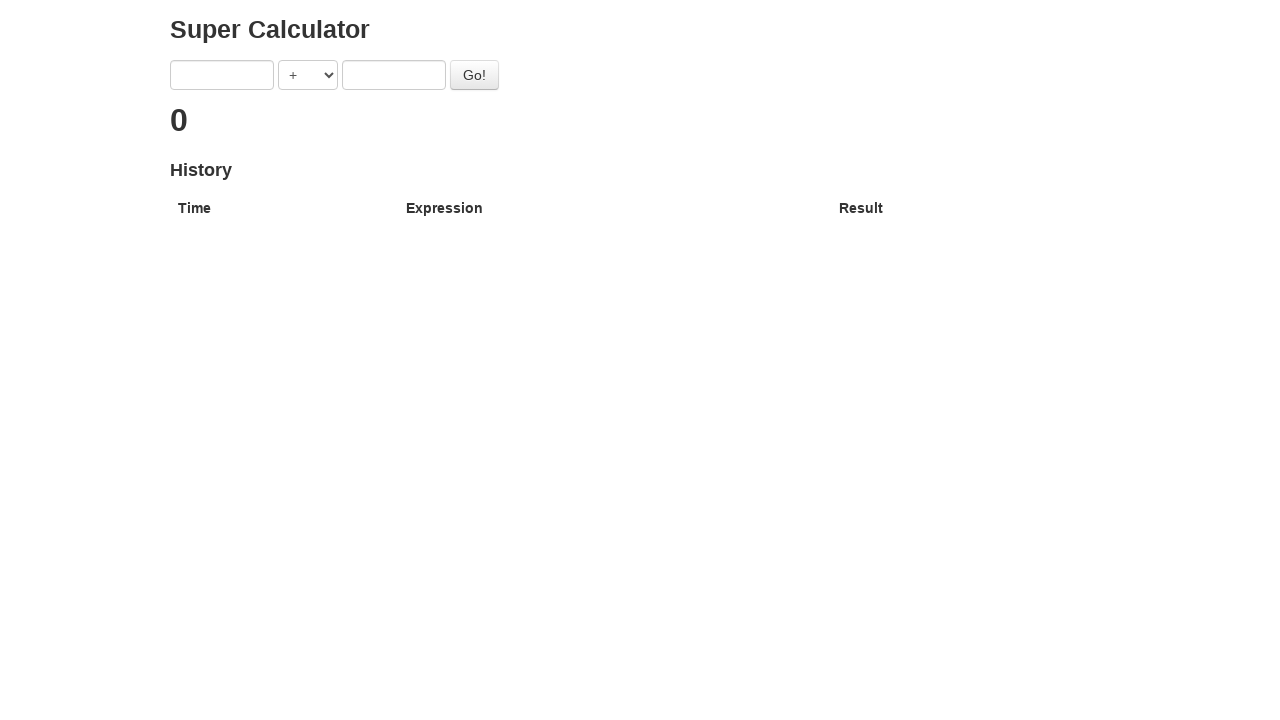

Selected SUBTRACTION operator on [ng-model='operator']
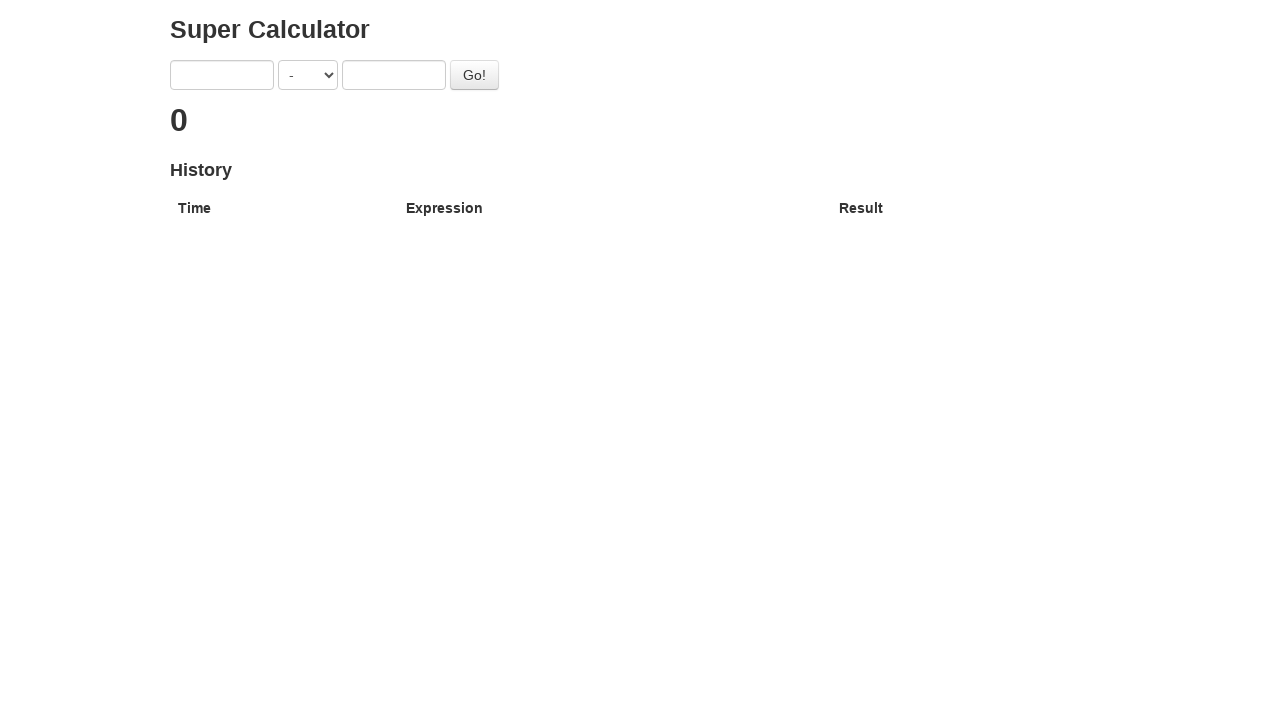

Filled first operand with '2' on [ng-model='first']
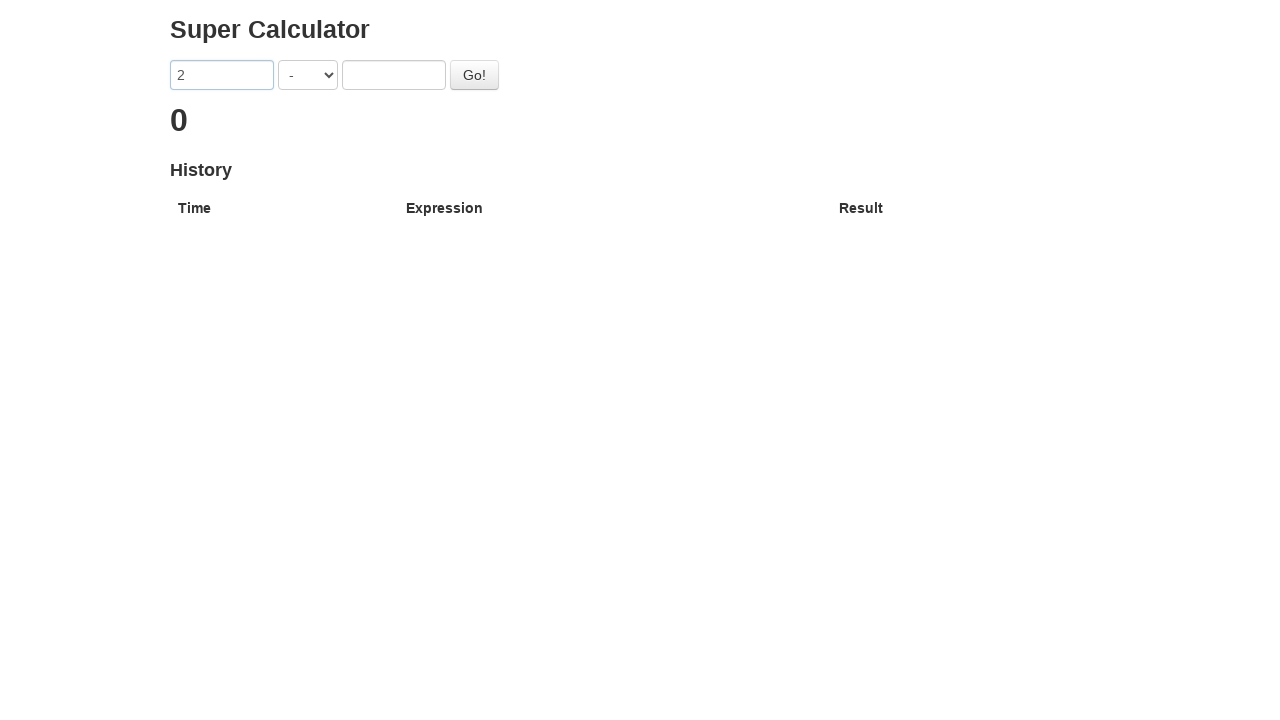

Filled second operand with '1' on [ng-model='second']
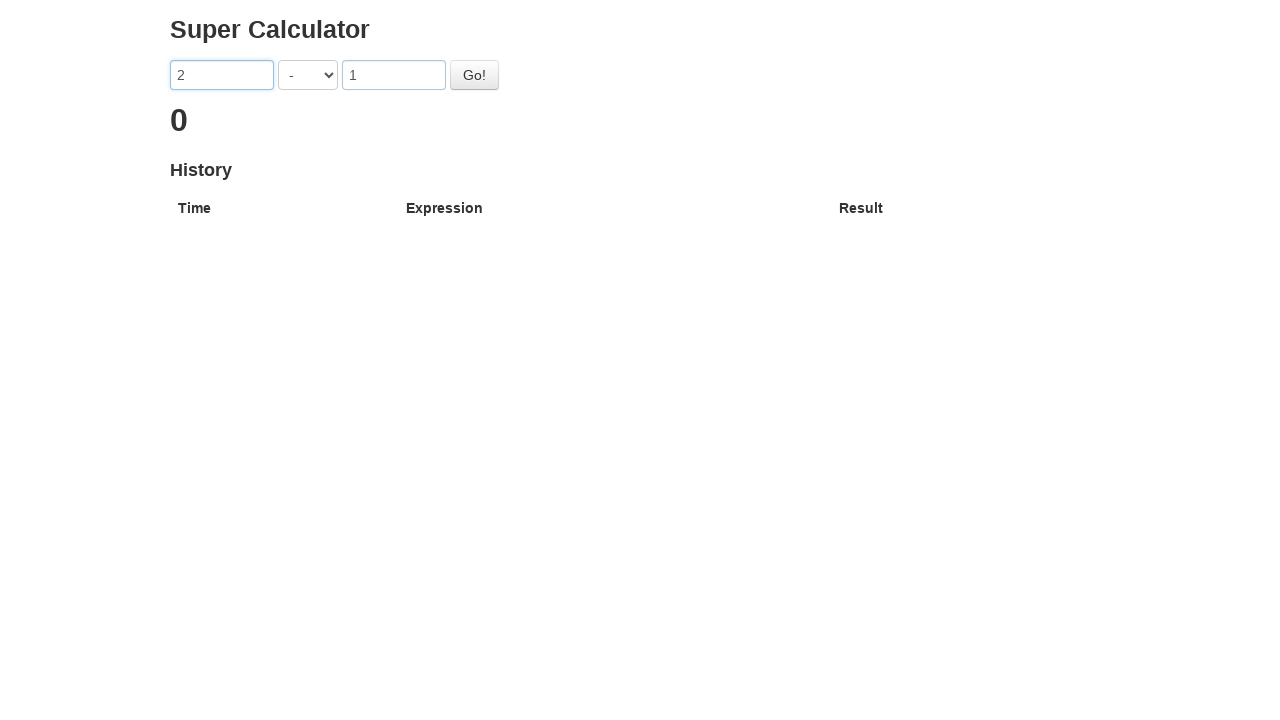

Clicked go button to perform first subtraction (2 - 1) at (474, 75) on #gobutton
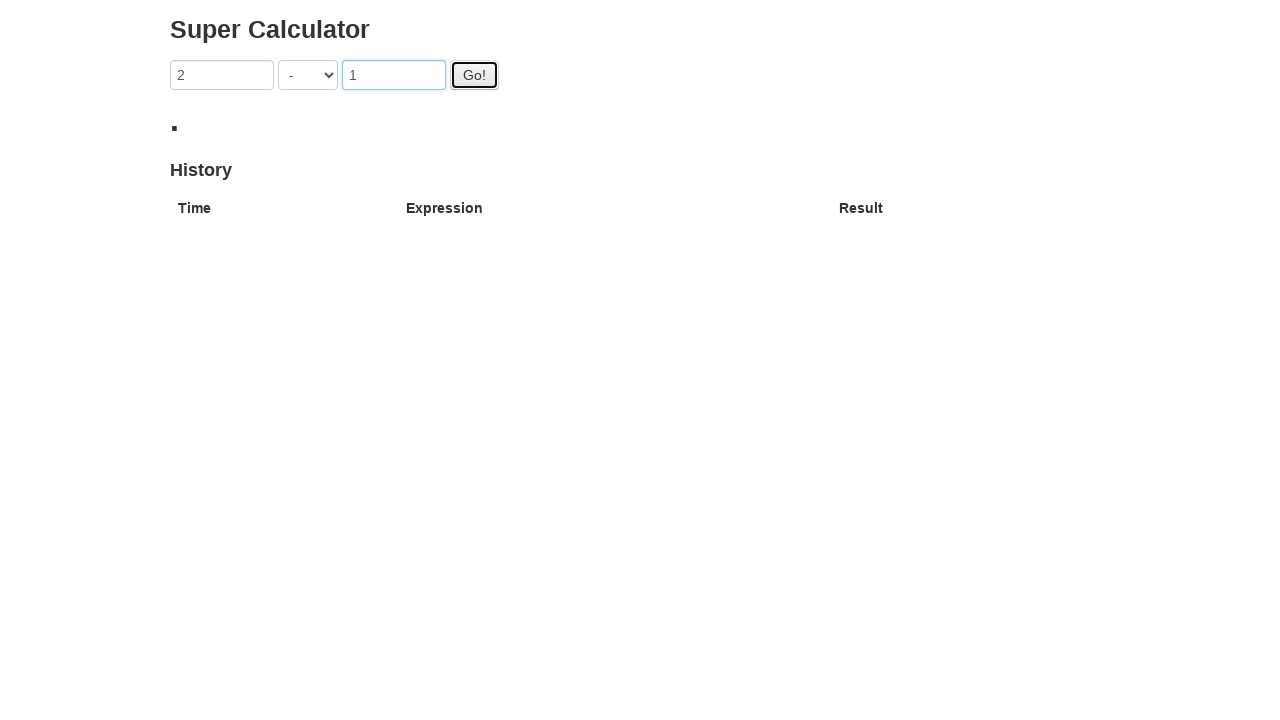

Waited for first calculation result to display '1'
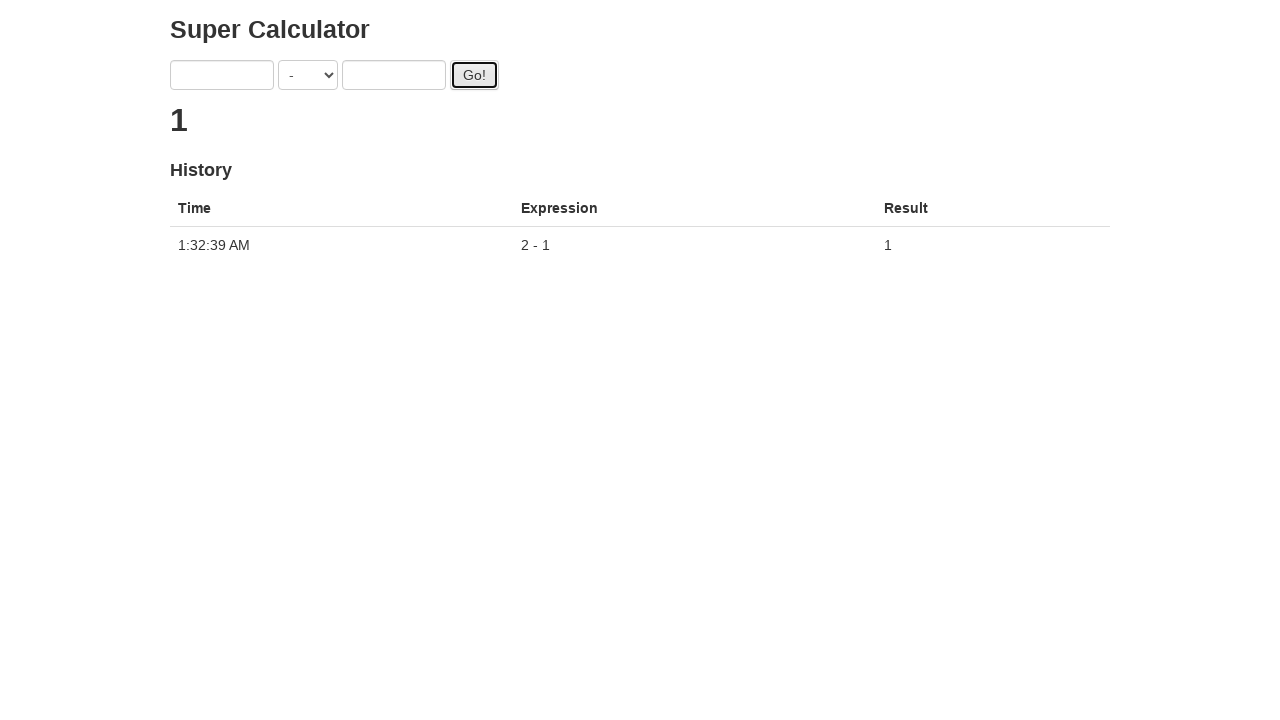

Filled first operand with '3' for second calculation on [ng-model='first']
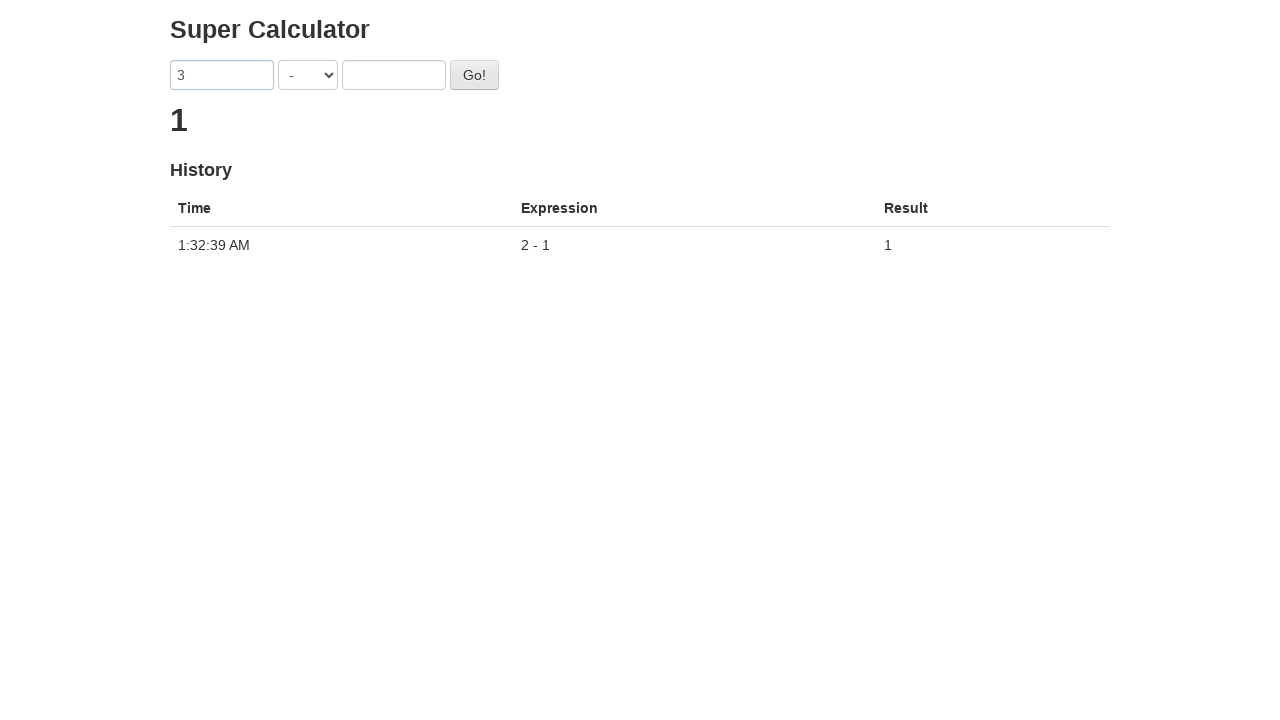

Filled second operand with '1' for second calculation on [ng-model='second']
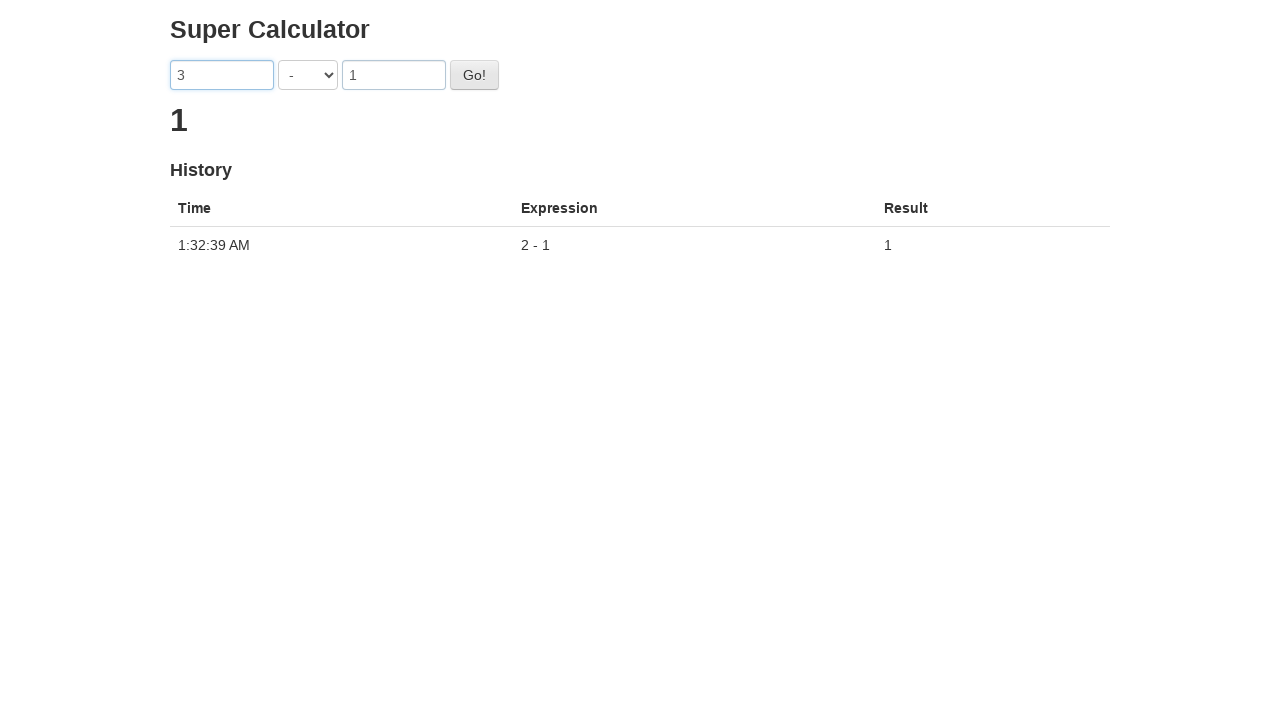

Selected SUBTRACTION operator for second calculation on [ng-model='operator']
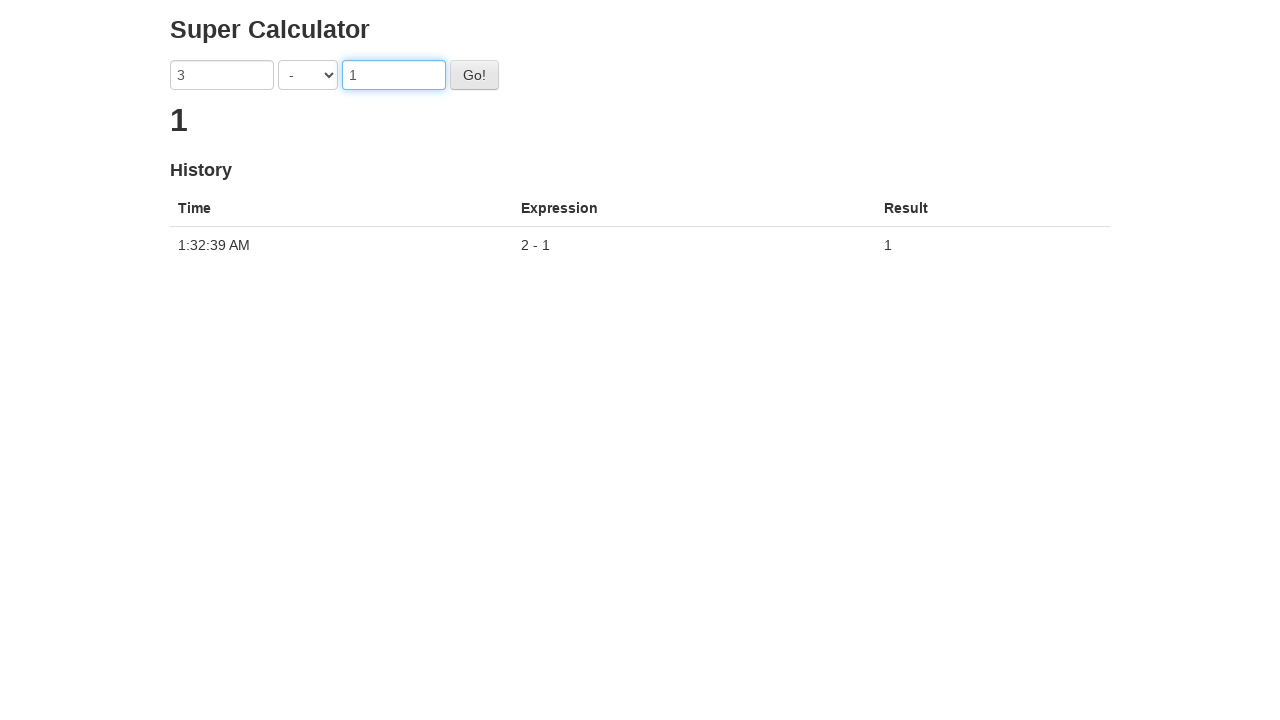

Clicked go button to perform second subtraction (3 - 1) at (474, 75) on #gobutton
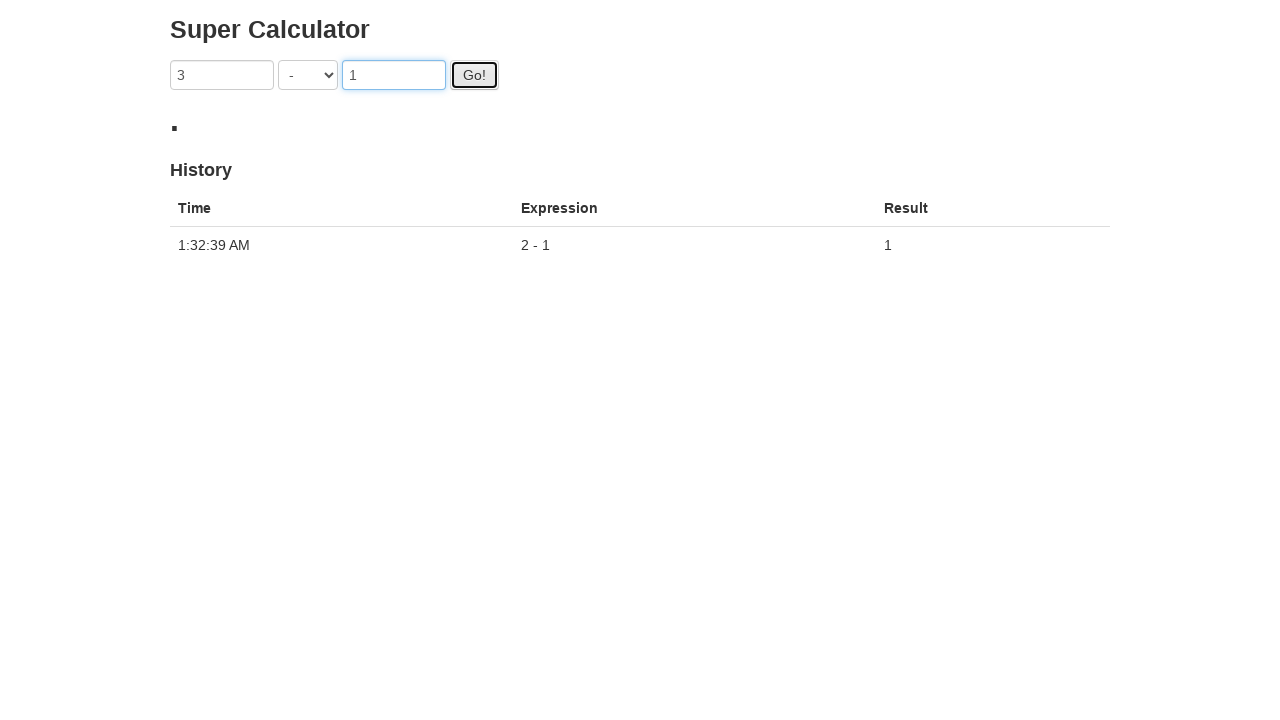

Waited for second calculation result to display '2'
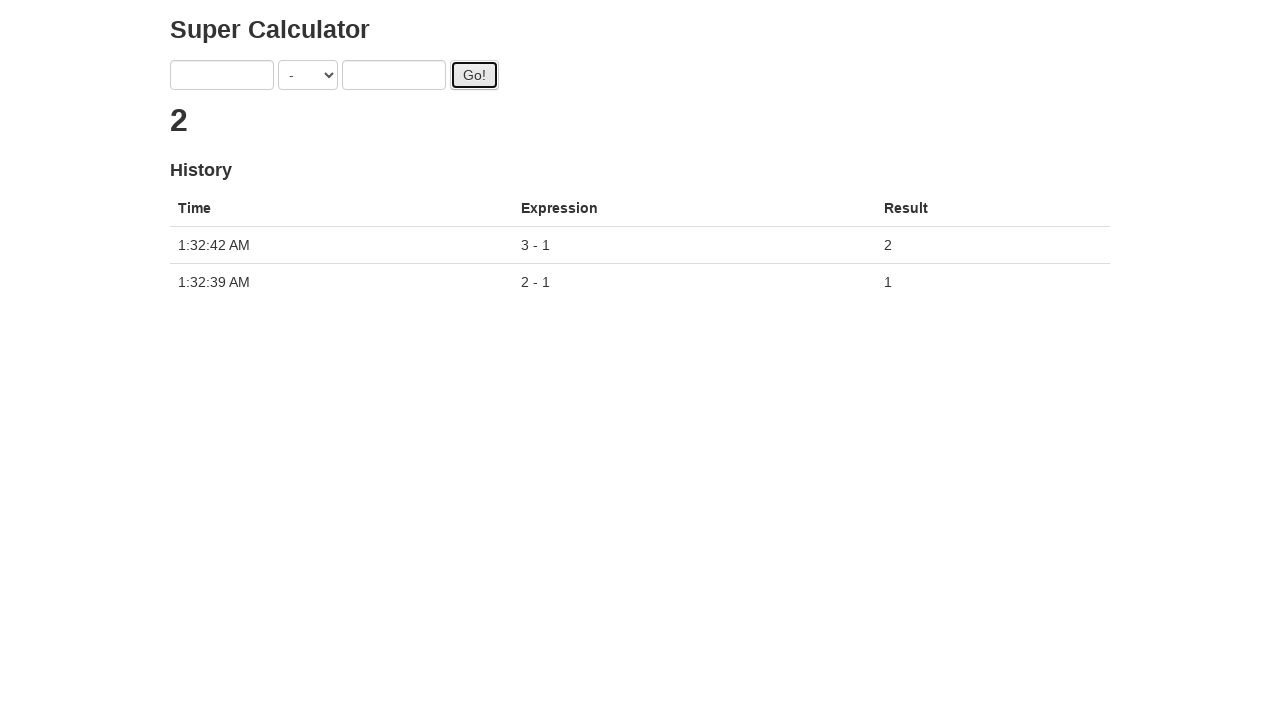

Located history result list
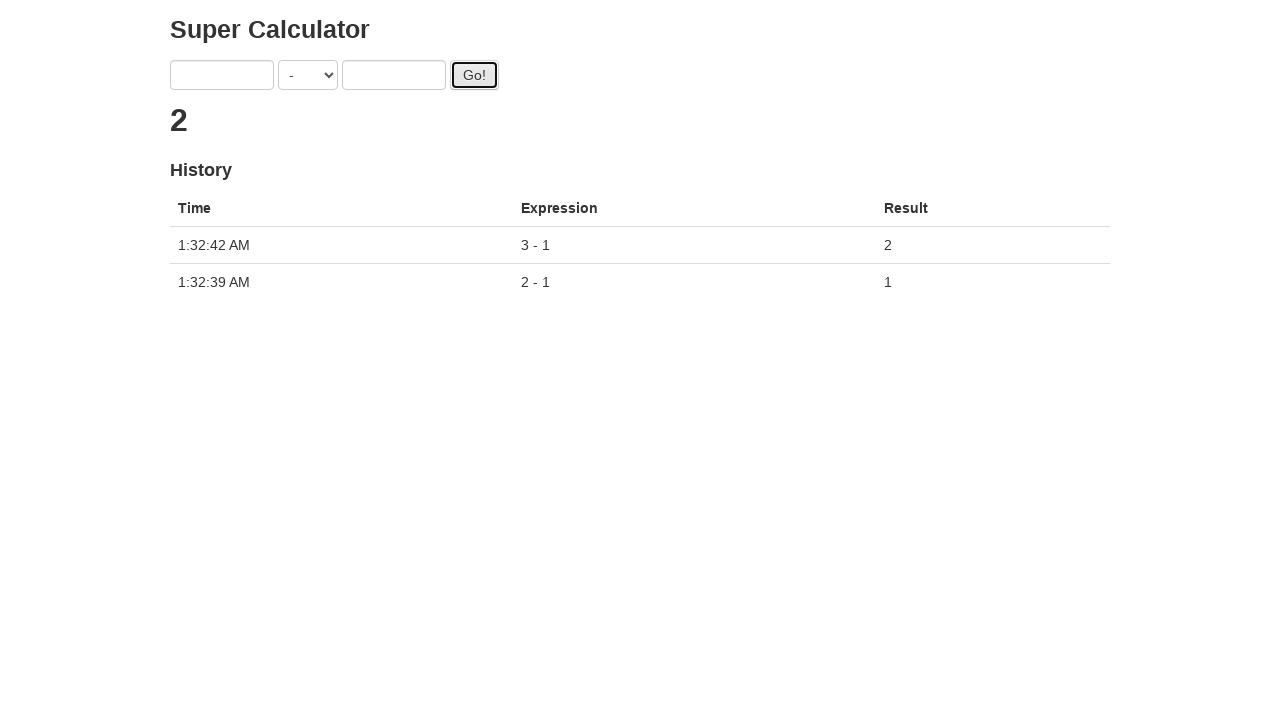

Verified that history contains exactly 2 operations
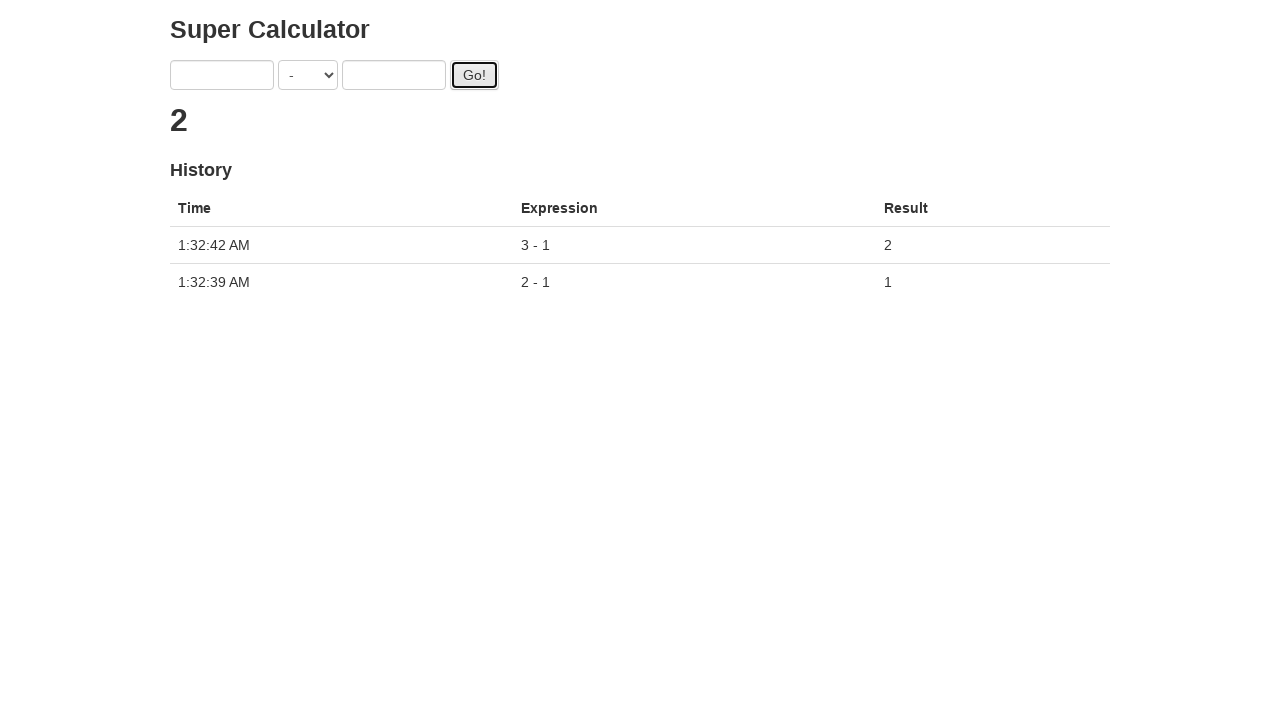

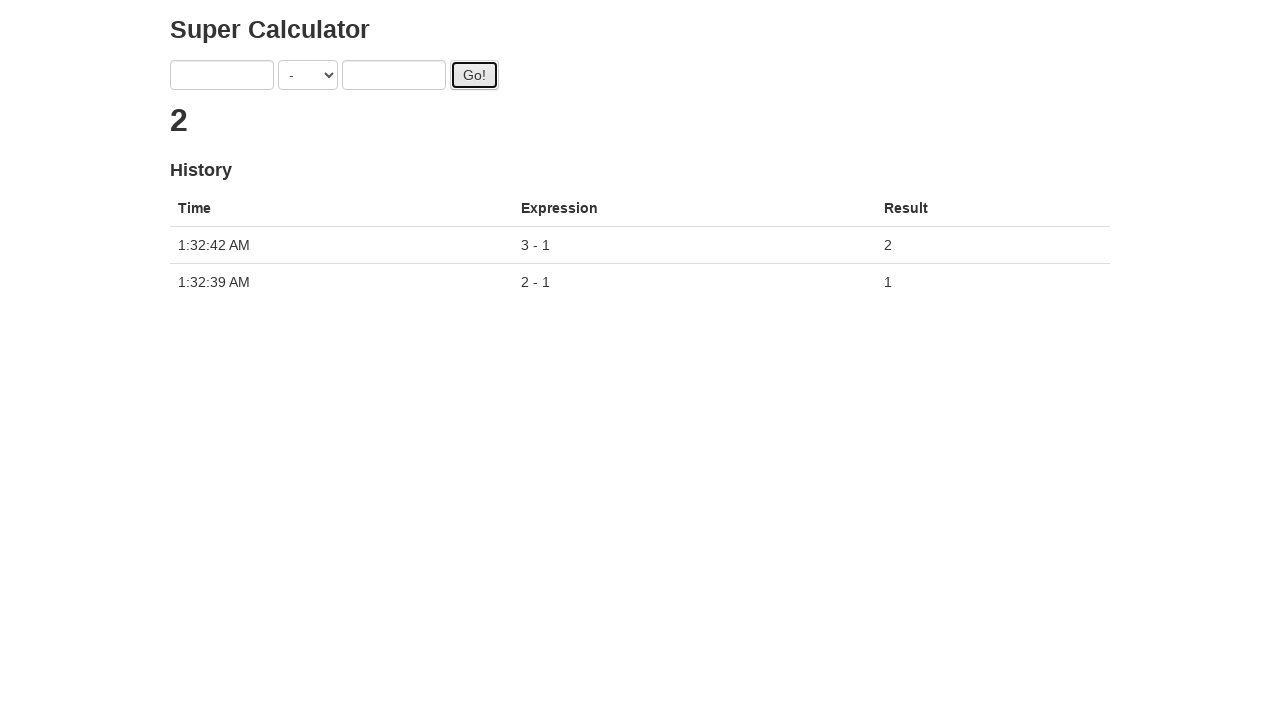